Tests JavaScript alert functionality by clicking a button to trigger an alert, accepting the alert, and verifying the result message is displayed correctly.

Starting URL: http://the-internet.herokuapp.com/javascript_alerts

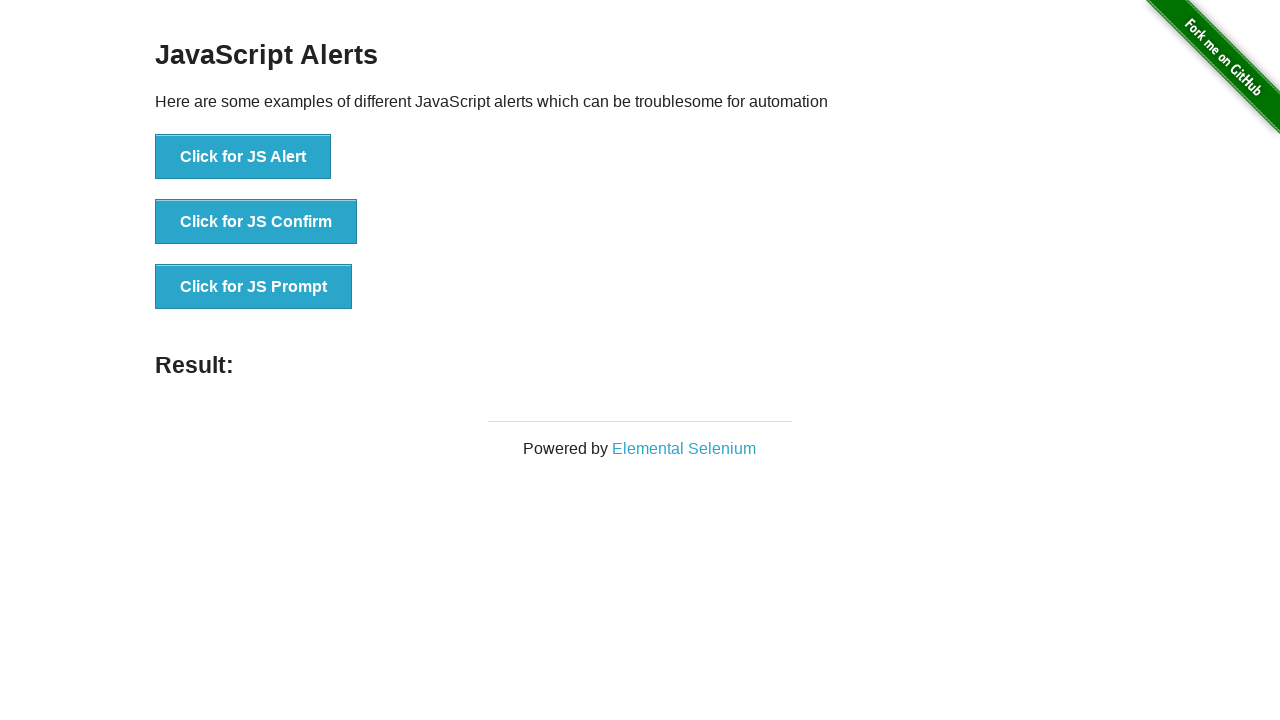

Clicked the first button to trigger JavaScript alert at (243, 157) on ul > li:nth-child(1) > button
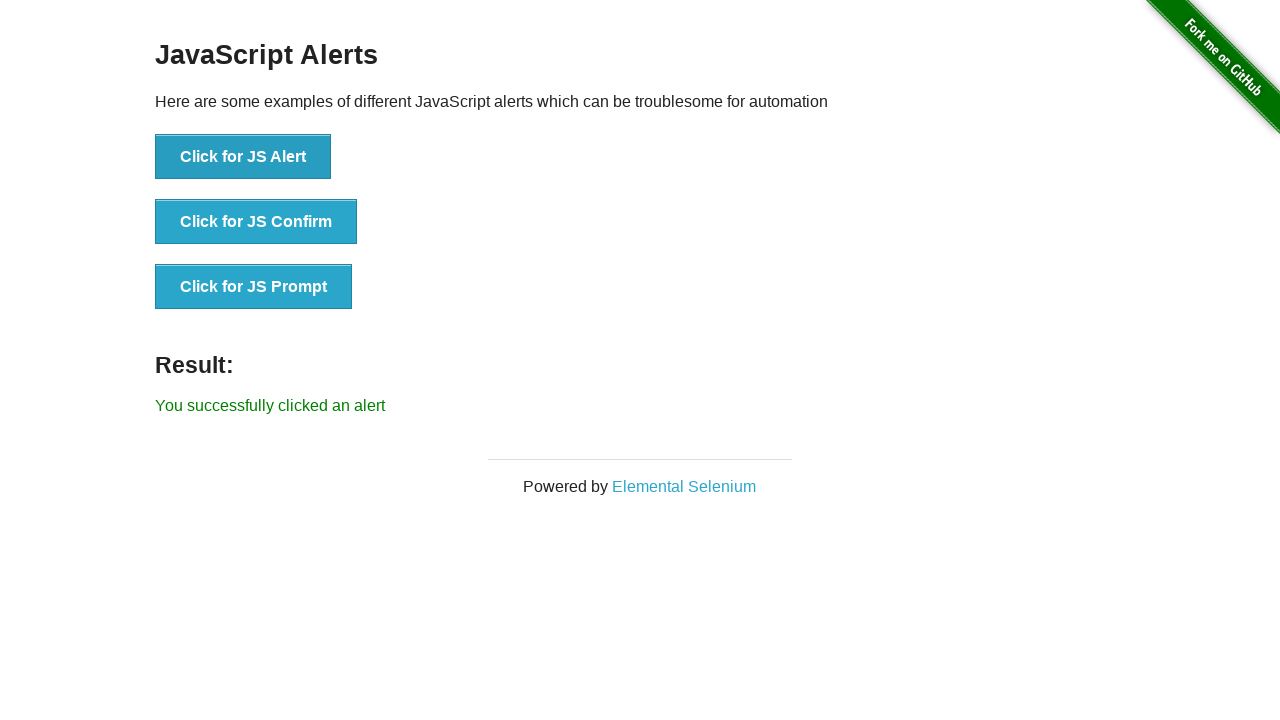

Set up dialog handler to accept alerts
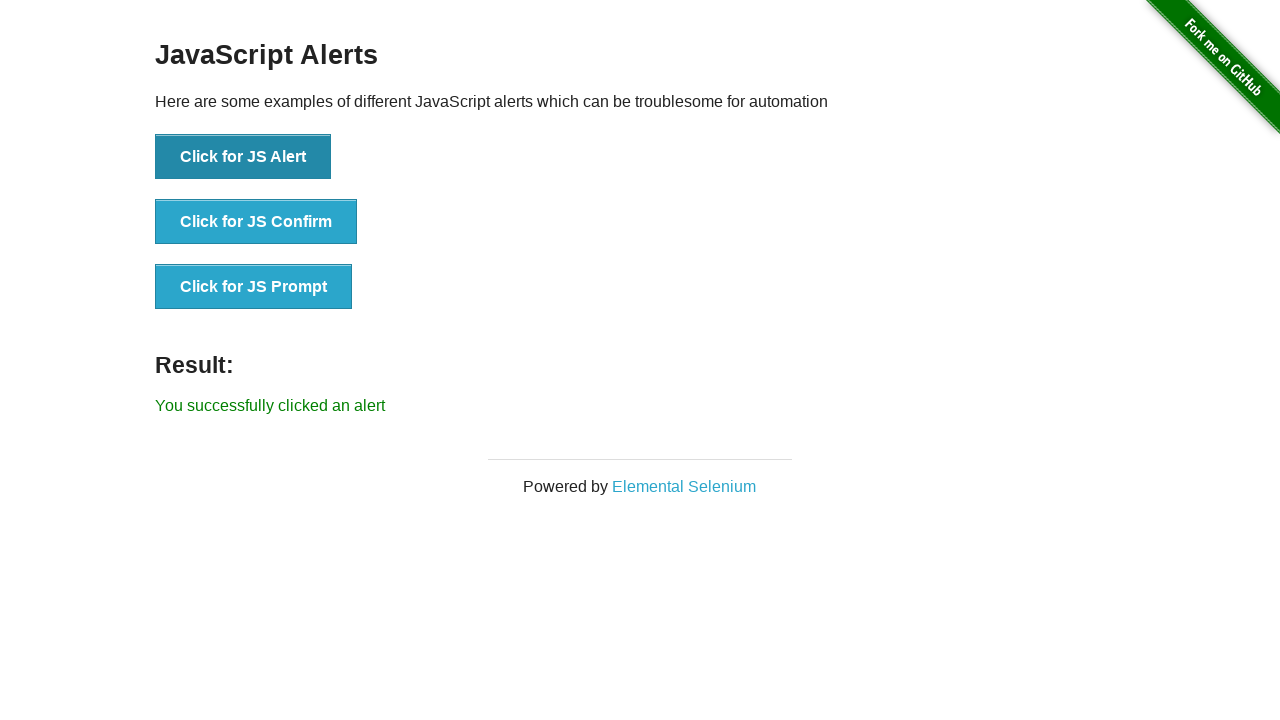

Result message element loaded
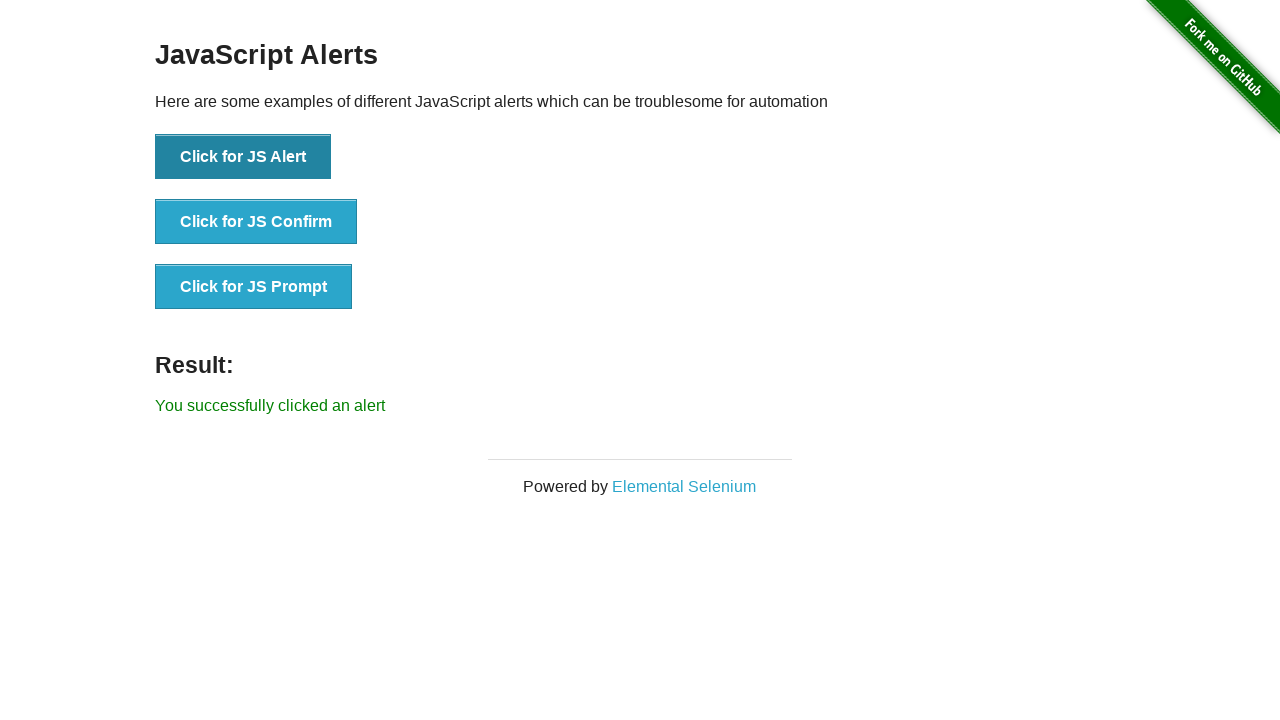

Retrieved result text content
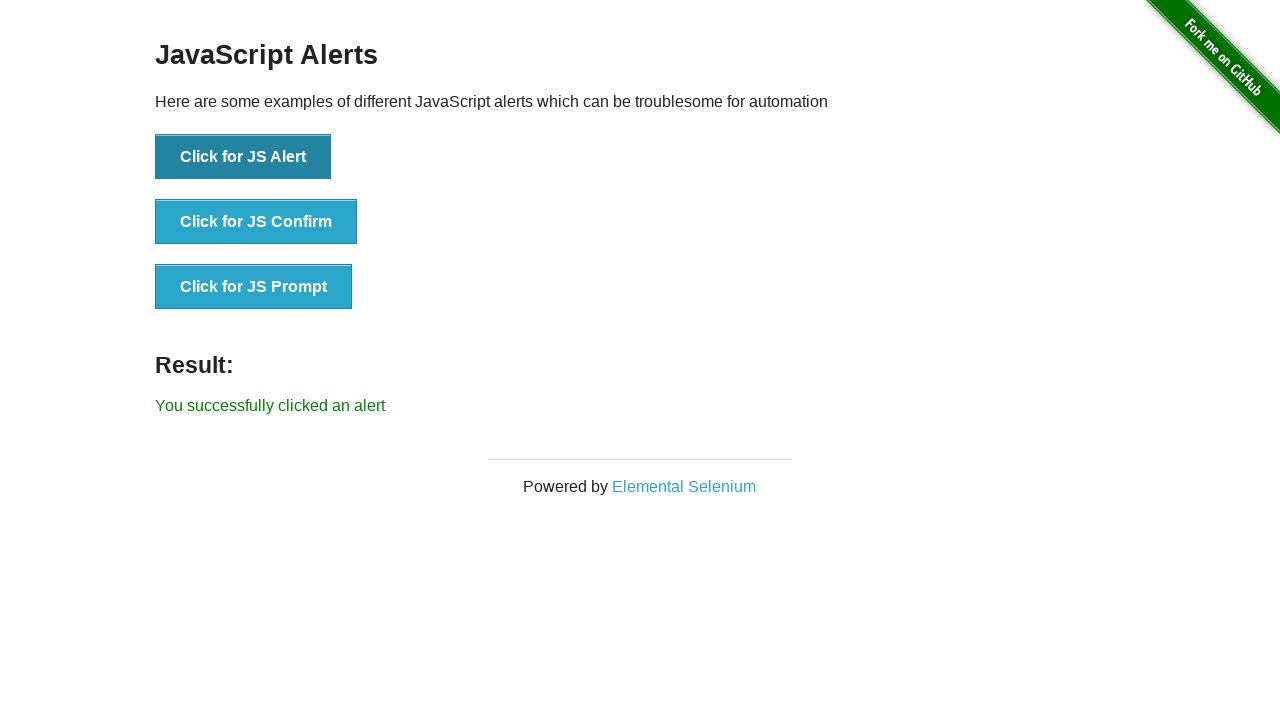

Verified result message is 'You successfully clicked an alert'
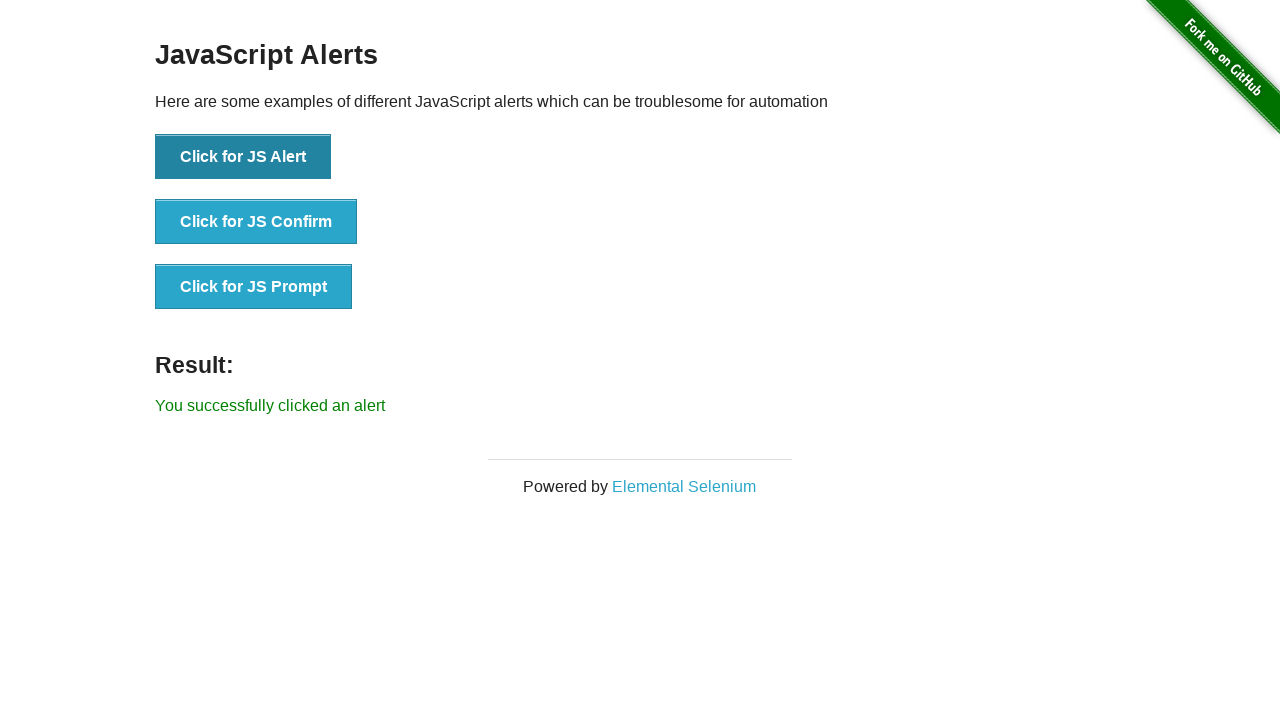

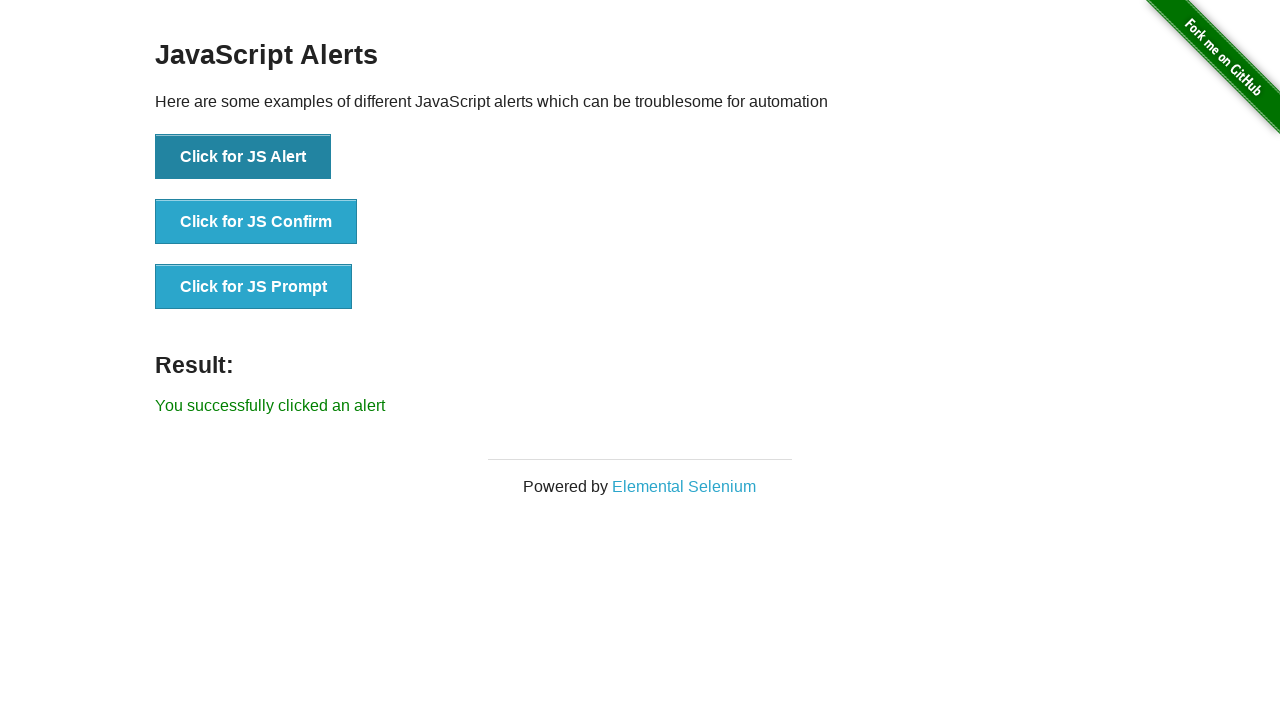